Verifies that the dropdown defaults to "Please select an option" when first loaded

Starting URL: https://the-internet.herokuapp.com/

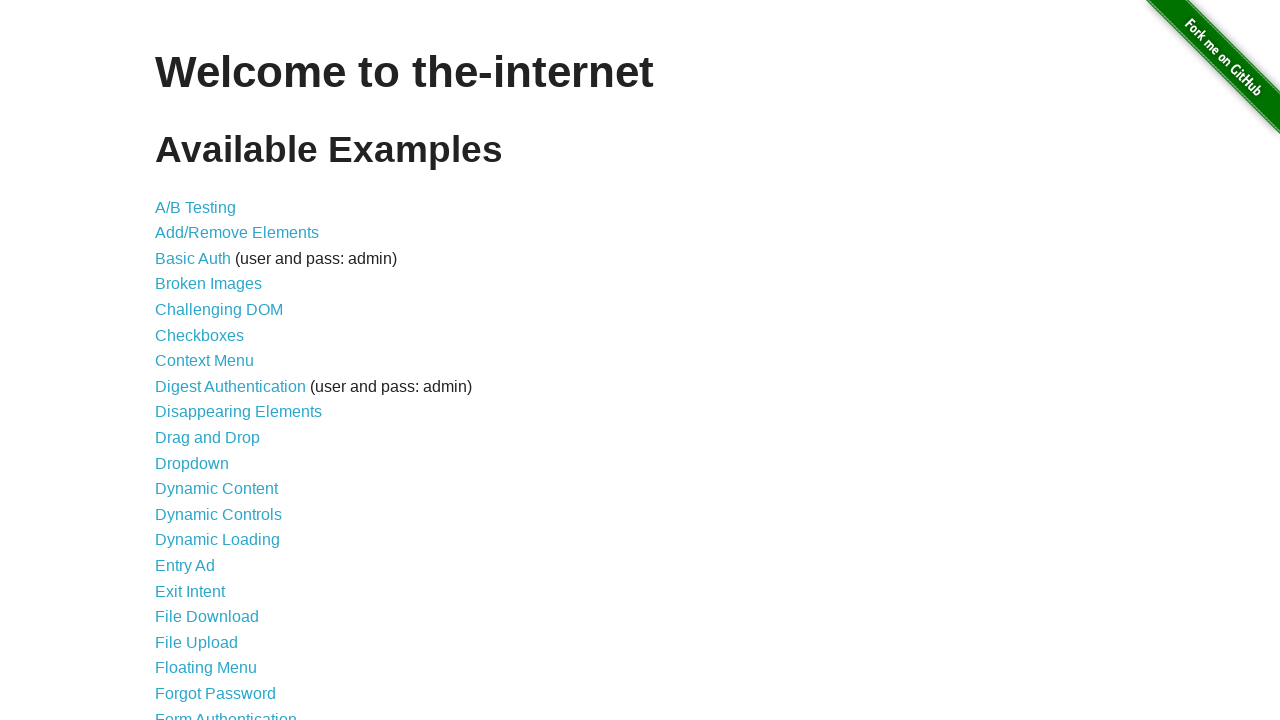

Clicked on dropdown page link at (192, 463) on a[href='/dropdown']
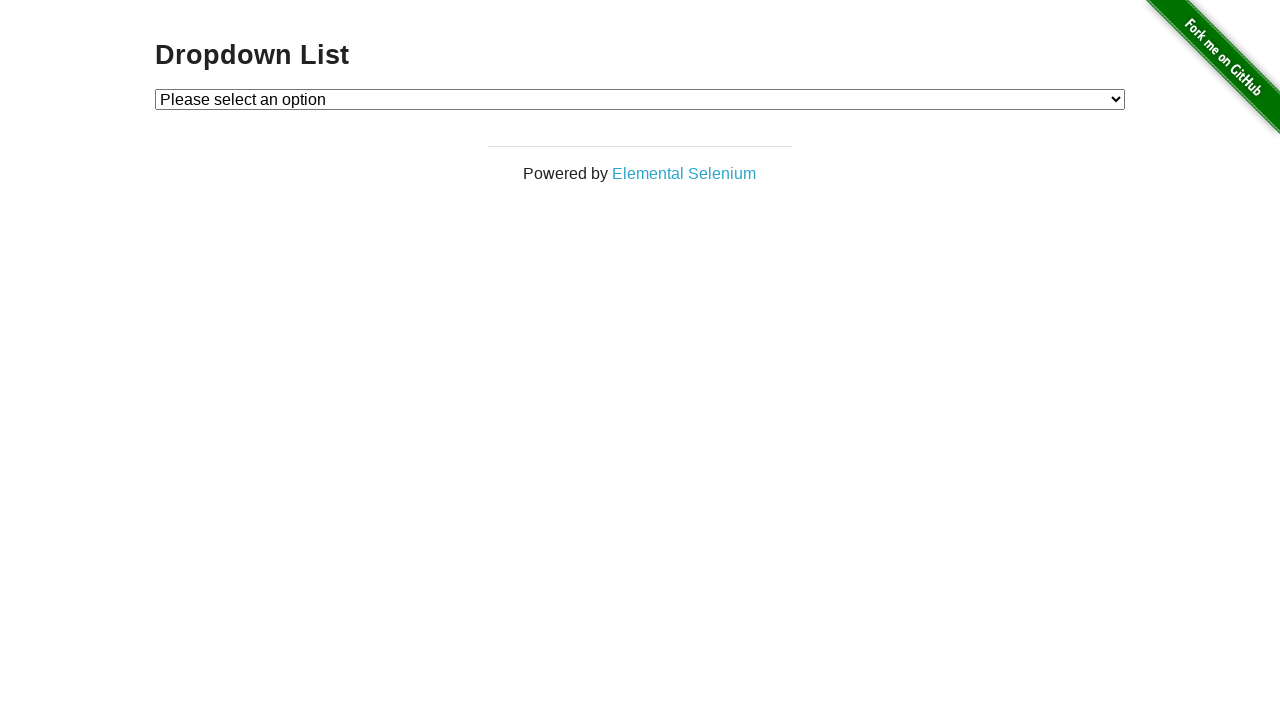

Dropdown element loaded and became visible
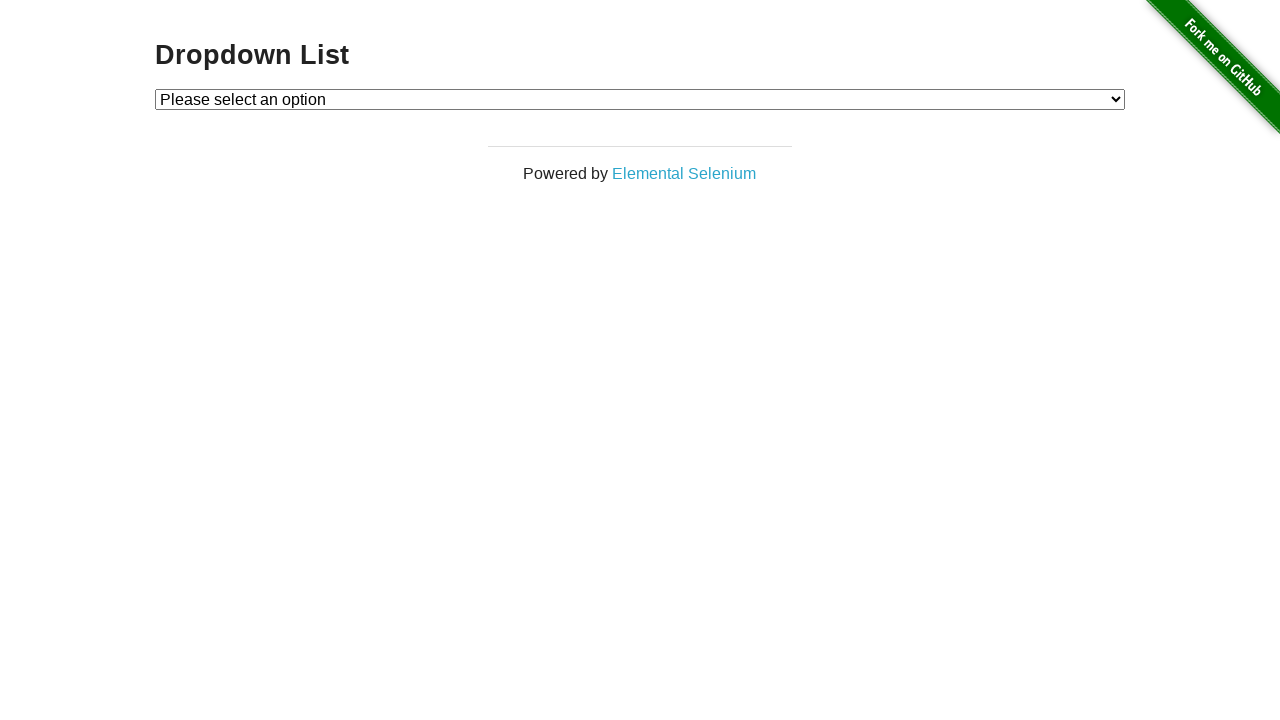

Retrieved default selected option text
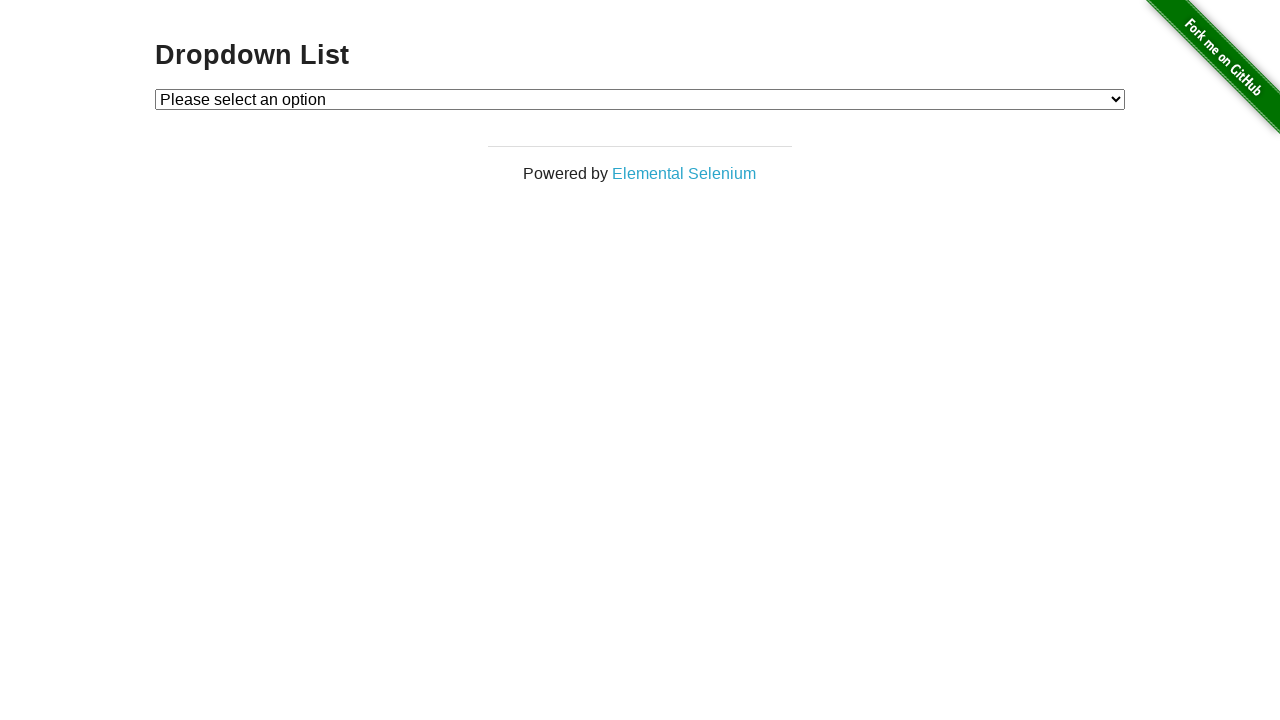

Verified dropdown defaults to 'Please select an option'
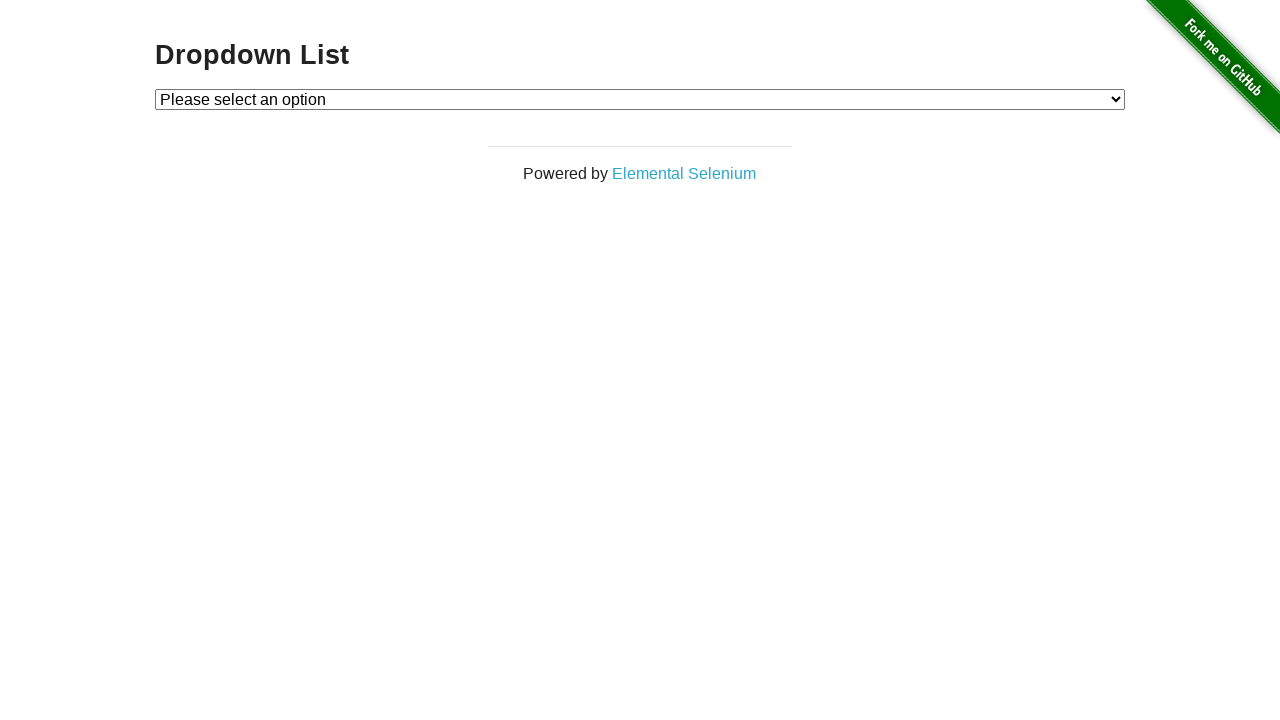

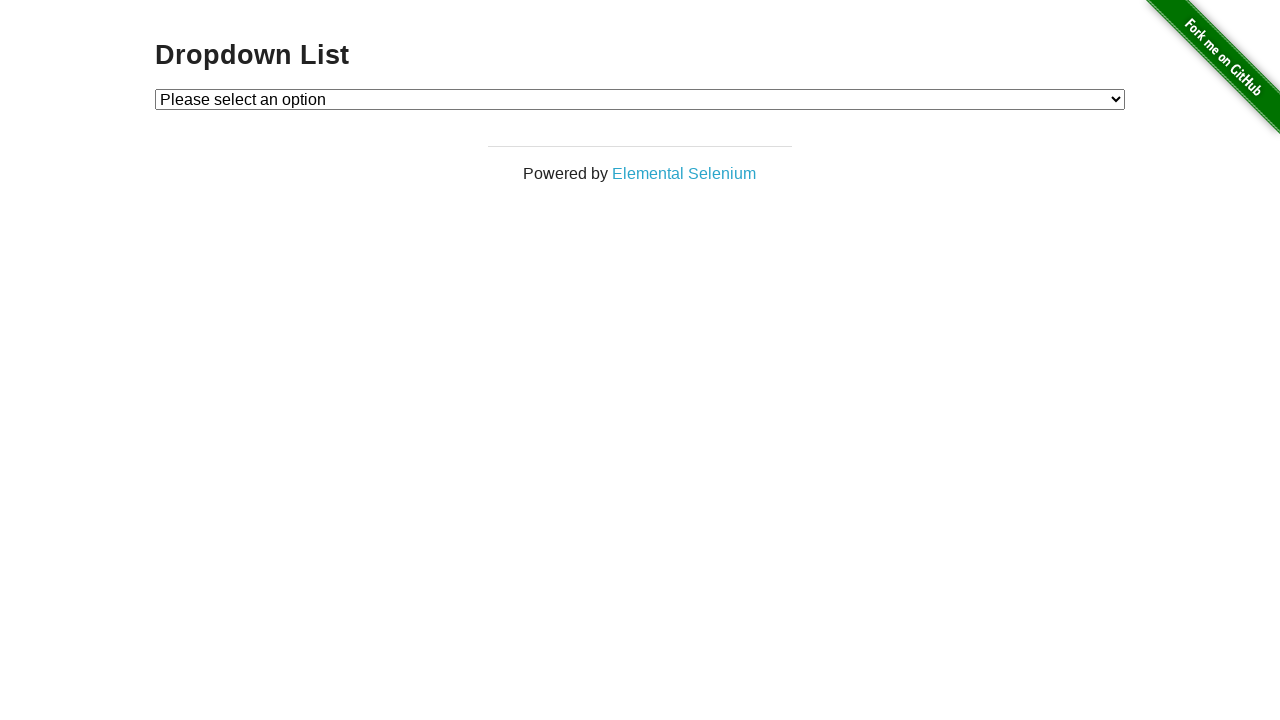